Navigates to Team page and verifies the three team member names are displayed

Starting URL: http://www.99-bottles-of-beer.net/

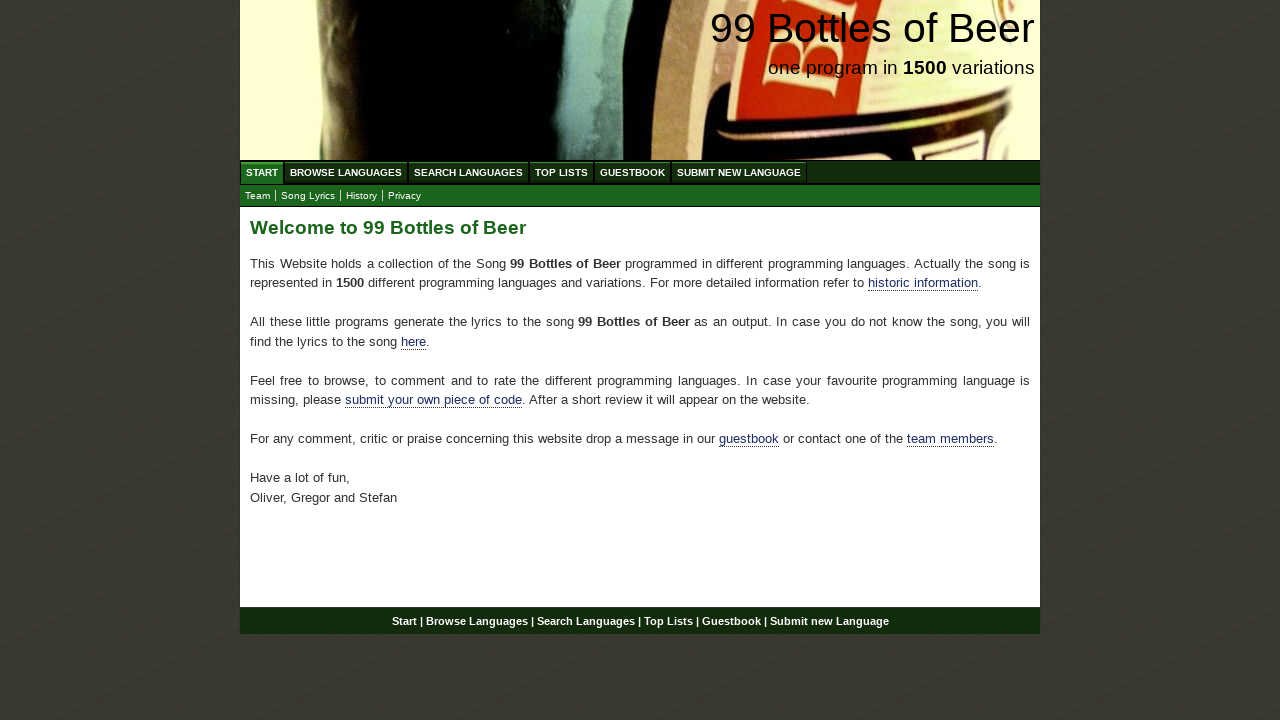

Clicked on Team submenu link at (258, 196) on #submenu a[href='team.html']
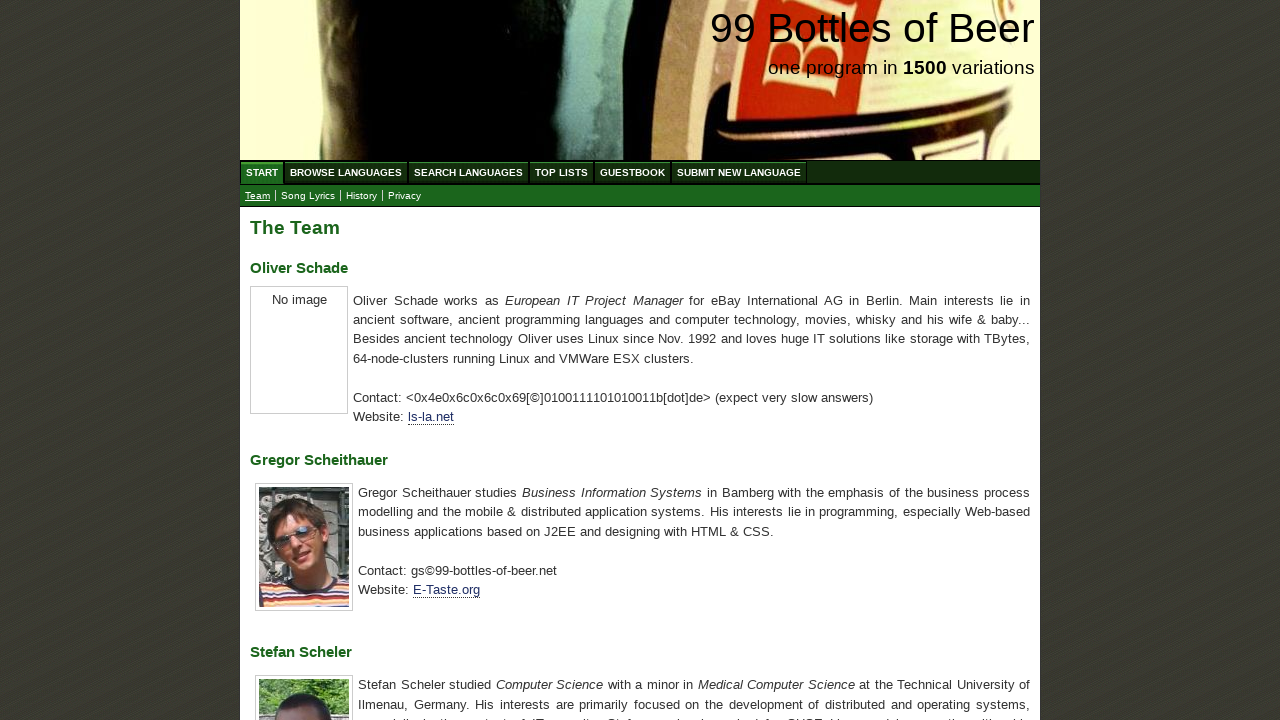

Located Oliver Schade element
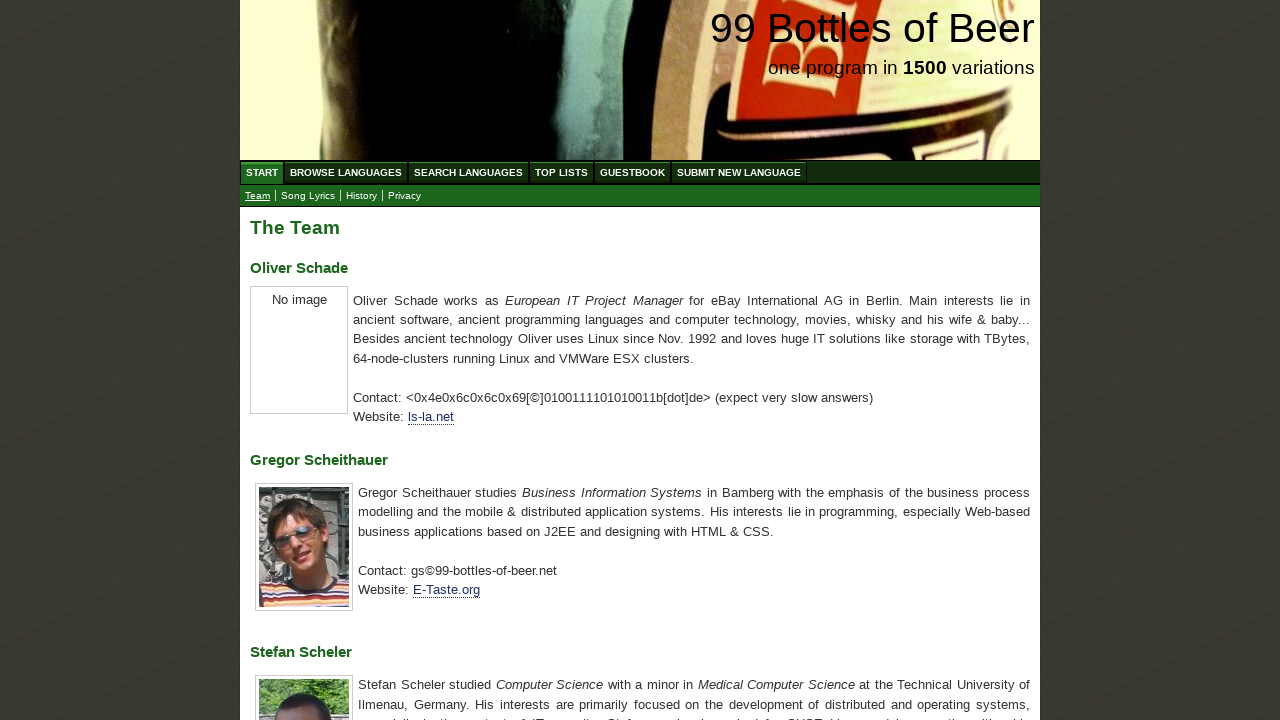

Verified Oliver Schade name is displayed correctly
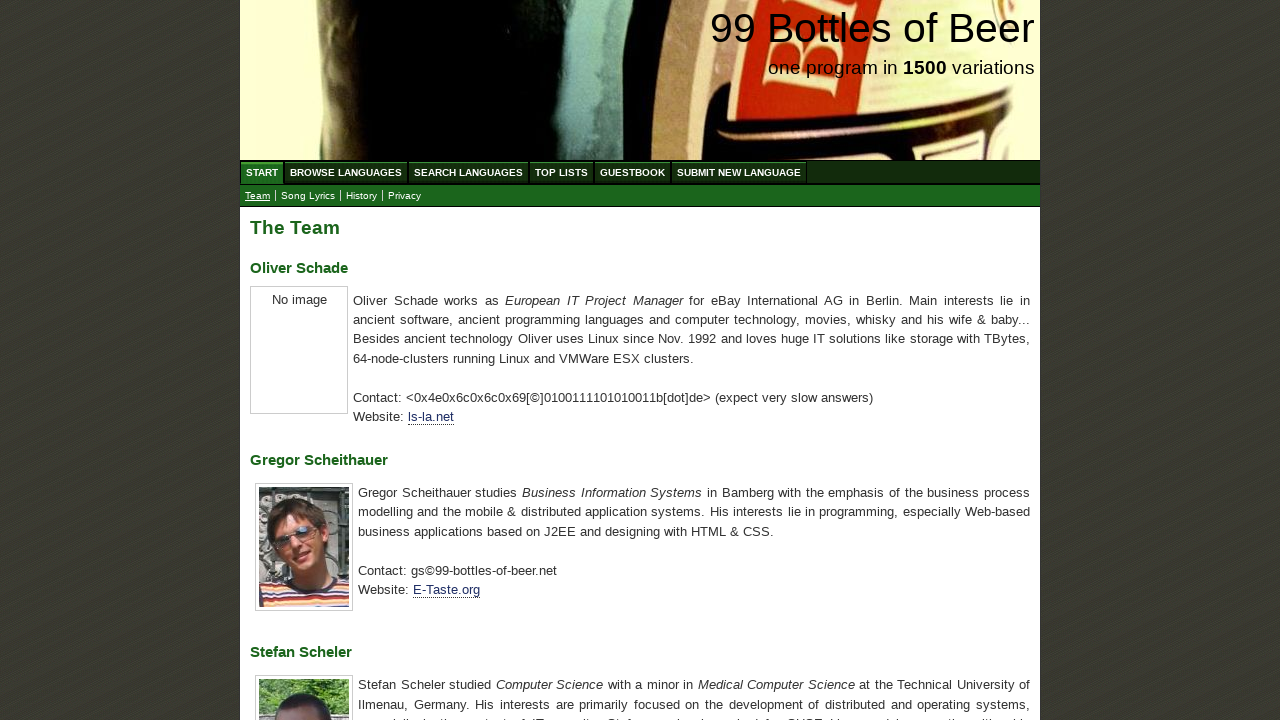

Located Gregor Scheithauer element
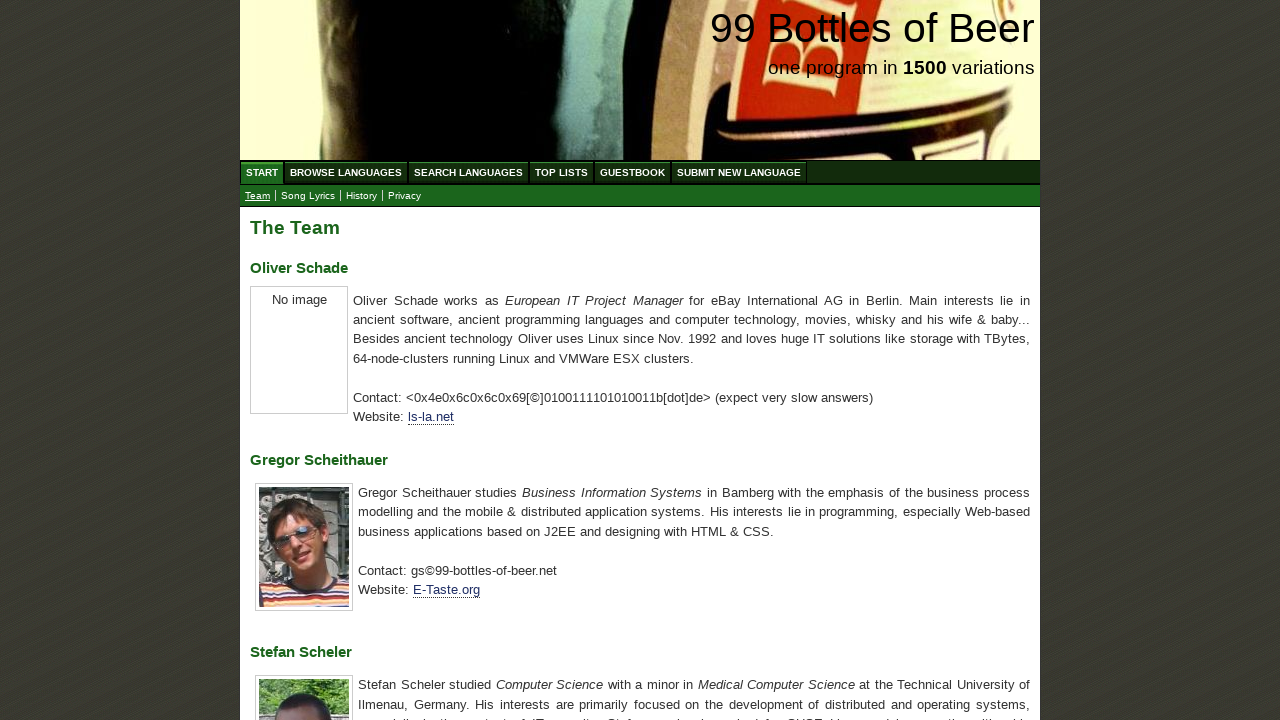

Verified Gregor Scheithauer name is displayed correctly
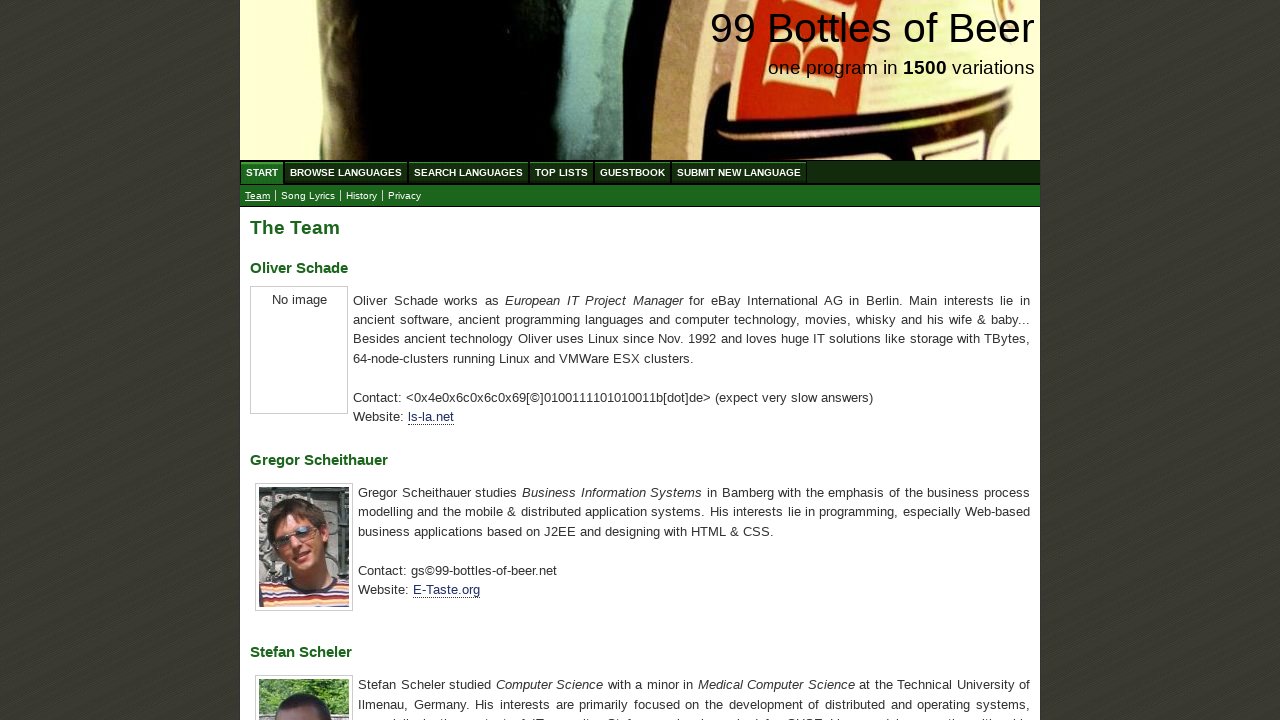

Located Stefan Scheler element
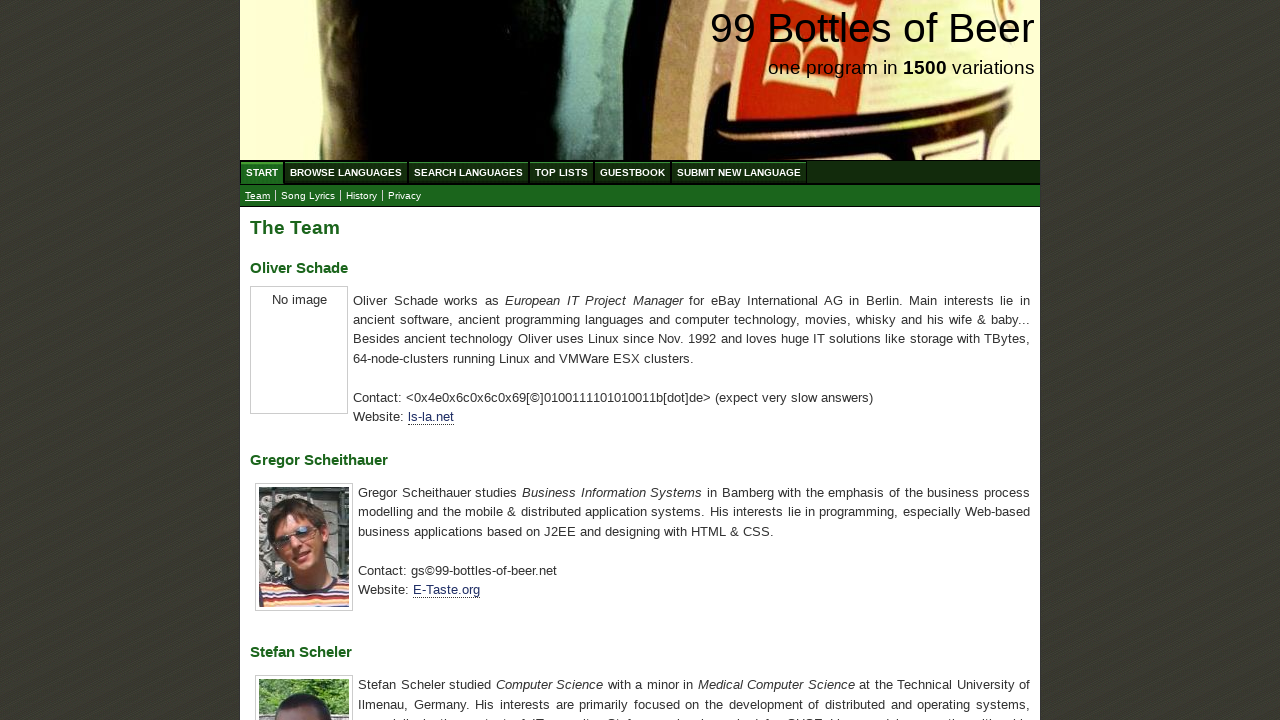

Verified Stefan Scheler name is displayed correctly
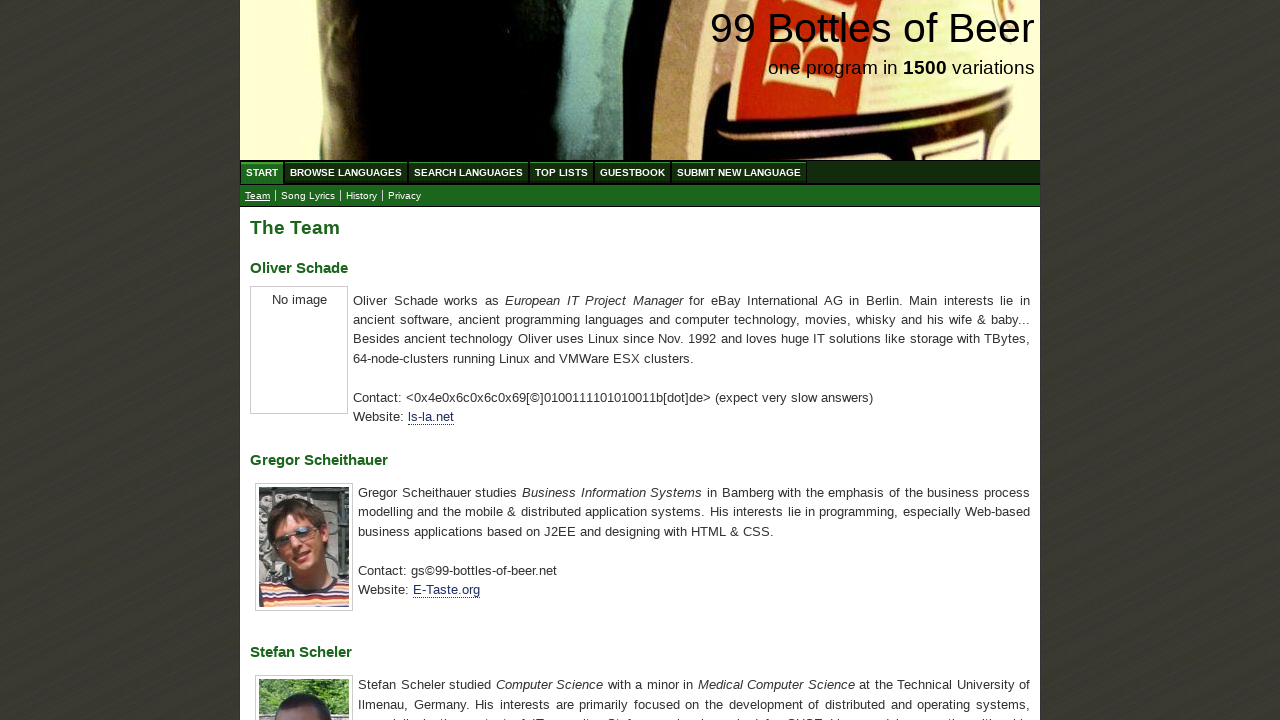

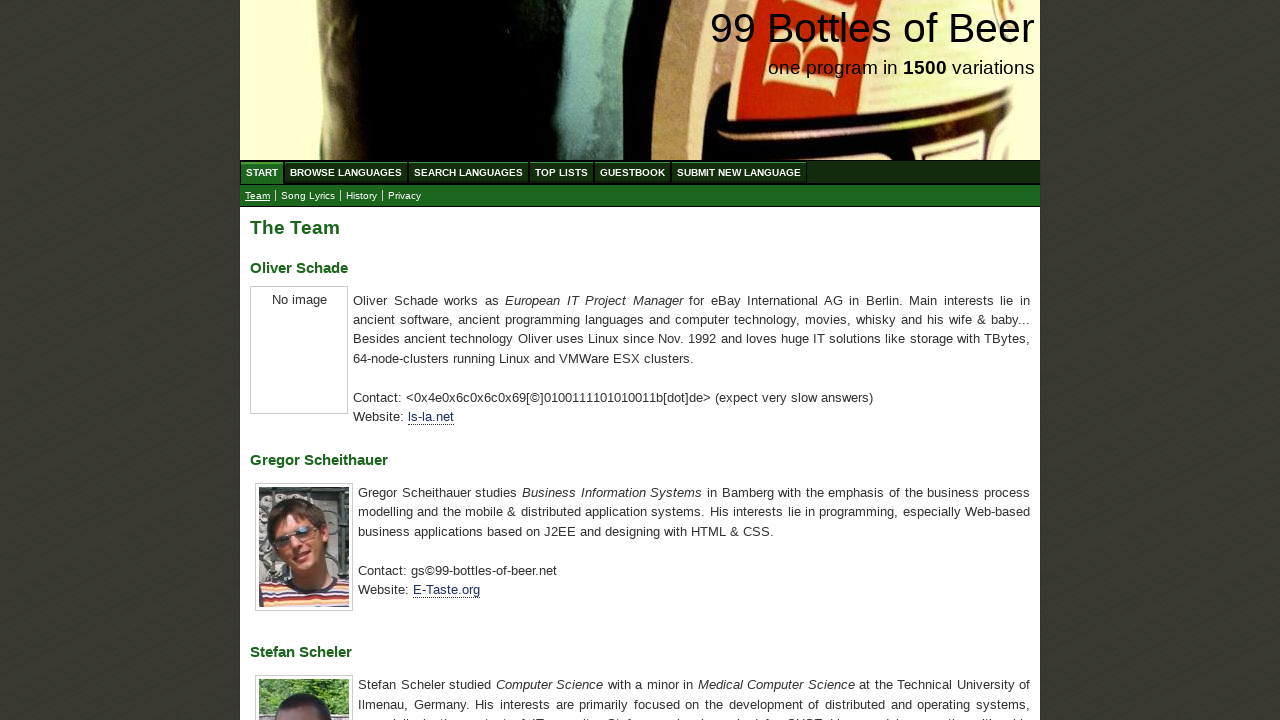